Tests drag and drop functionality by dragging one element and dropping it onto another element

Starting URL: http://the-internet.herokuapp.com/drag_and_drop

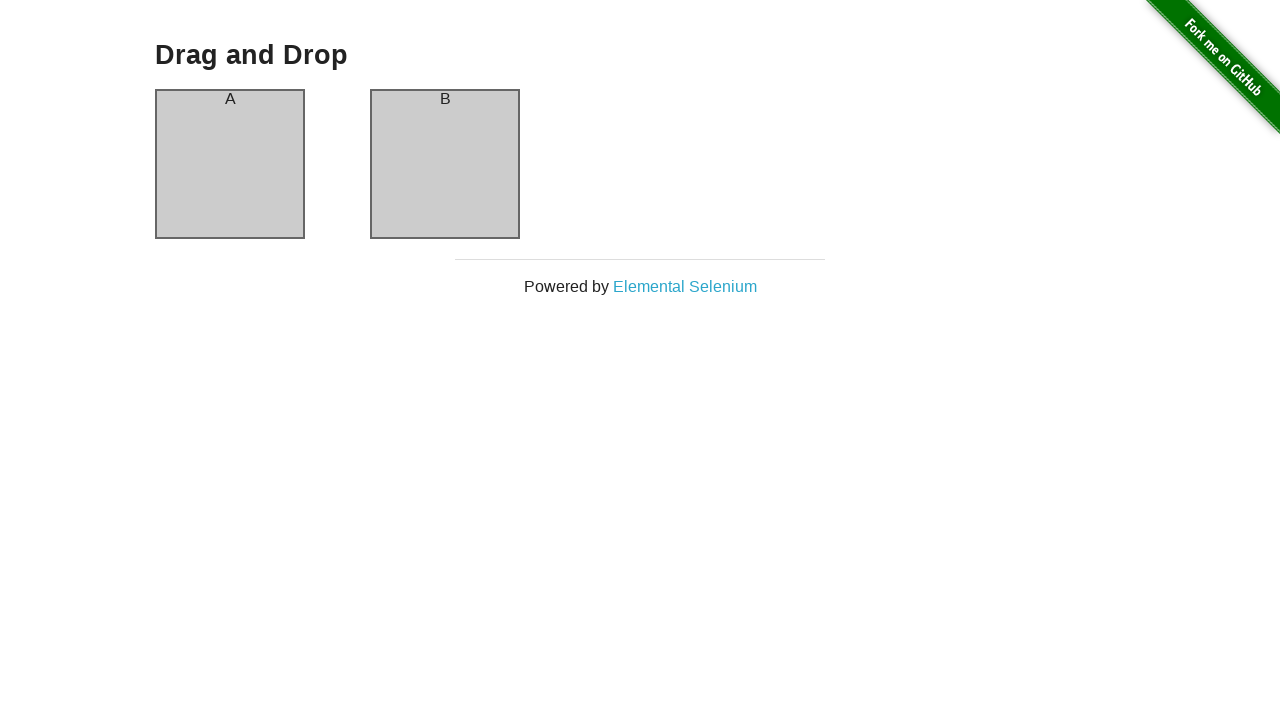

Located draggable element (column-a)
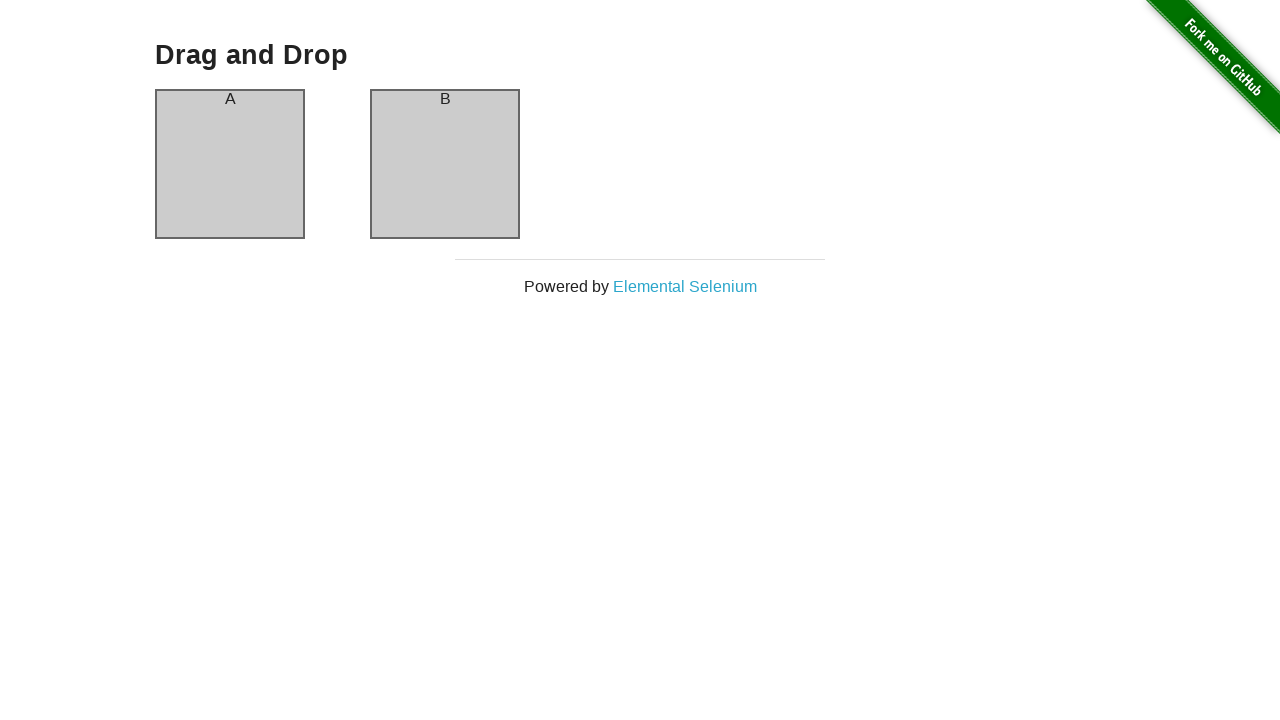

Located droppable element (column-b)
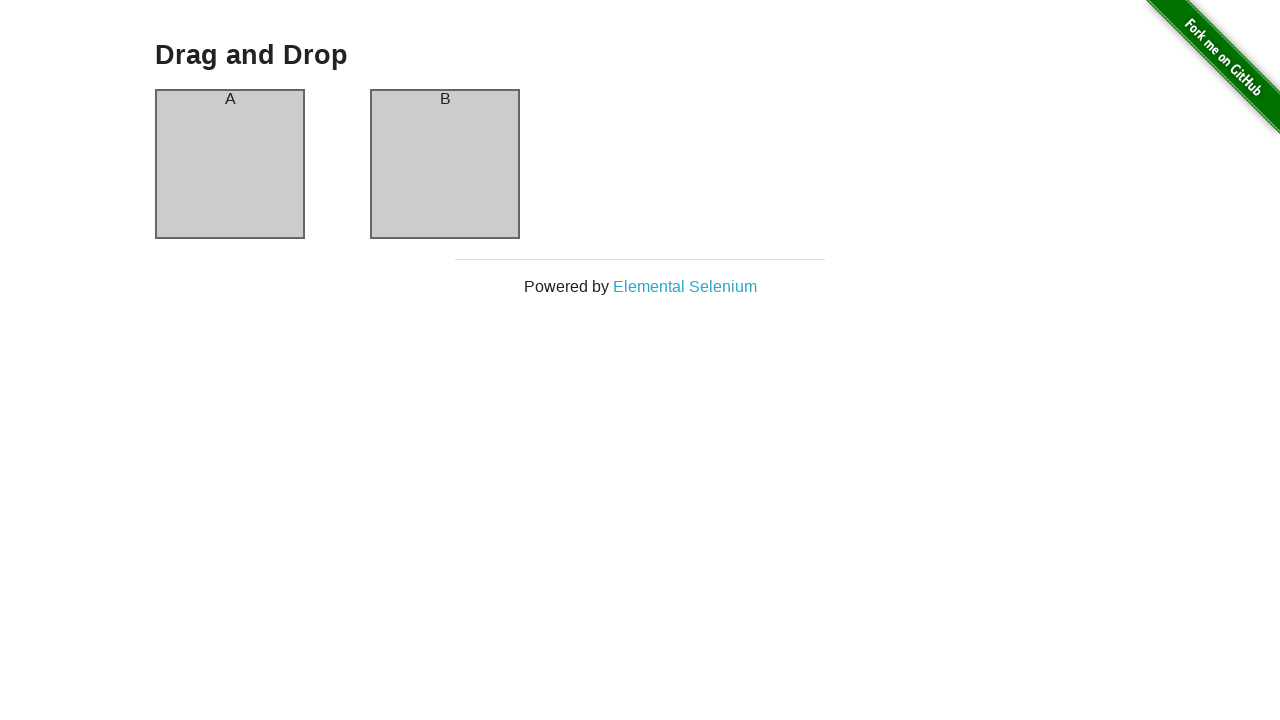

Dragged column-a and dropped it onto column-b at (445, 164)
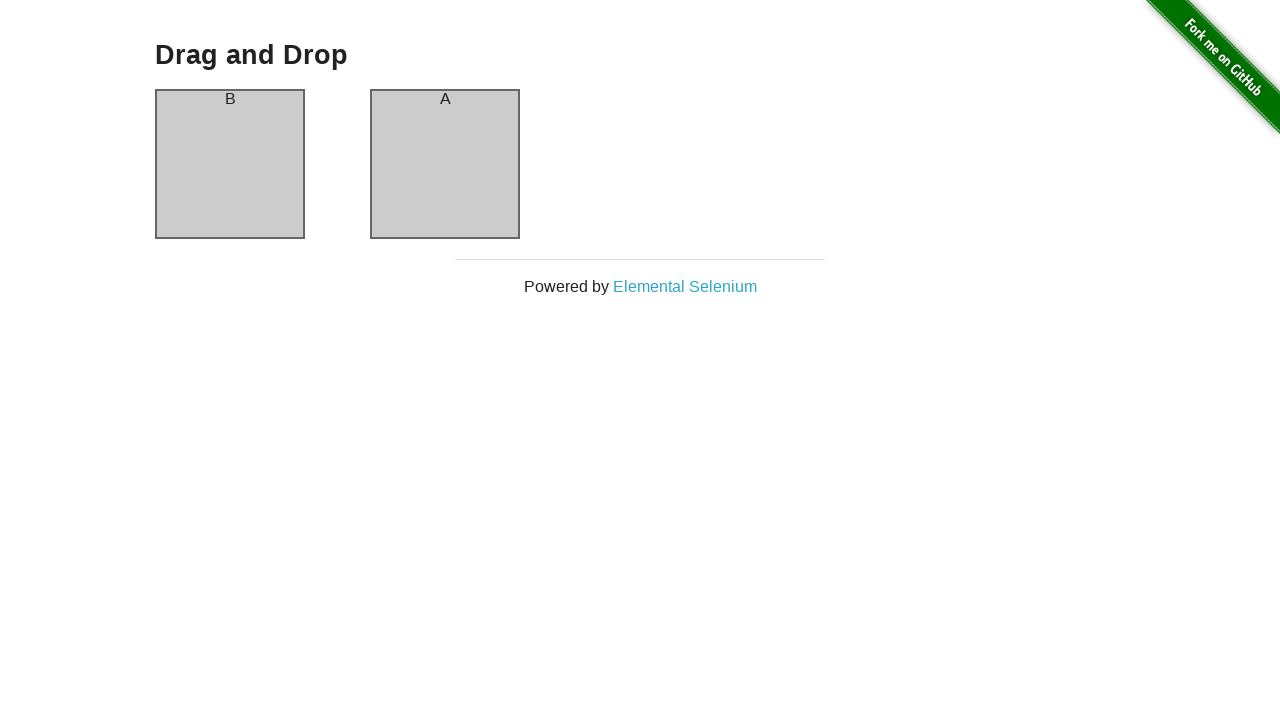

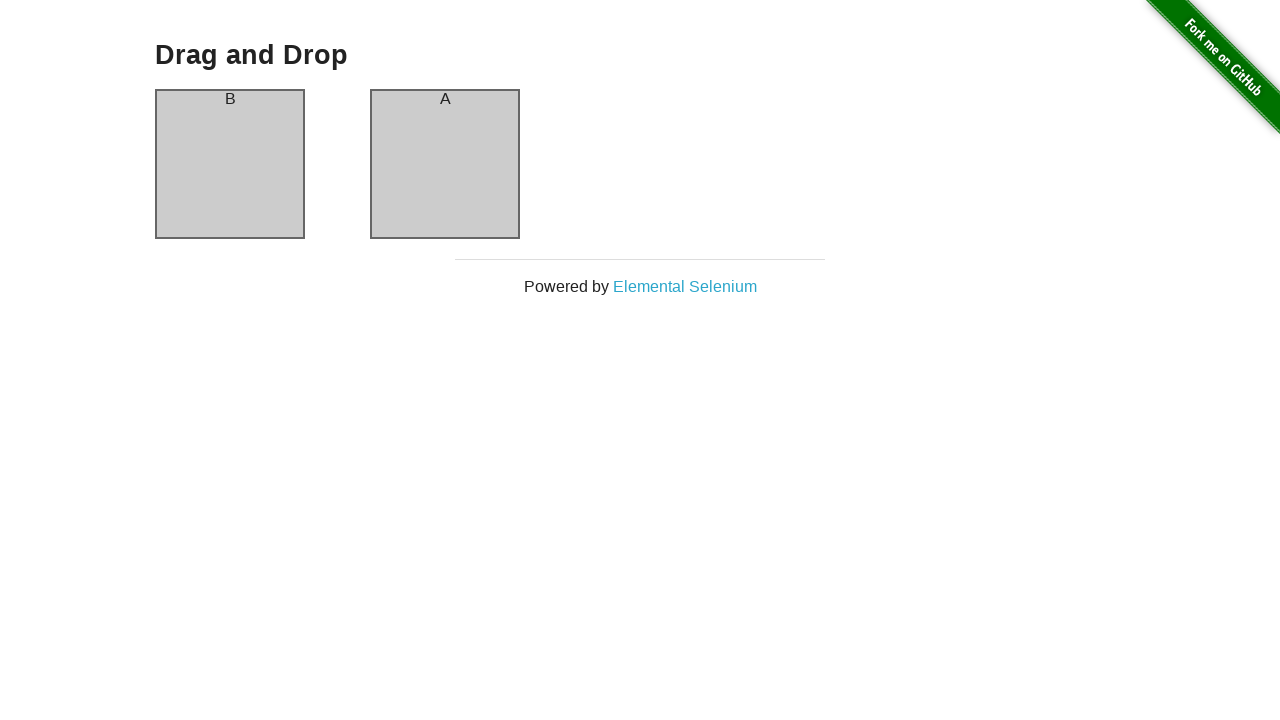